Tests dropdown selection functionality by selecting values from both single and multi-select dropdowns on a practice form

Starting URL: https://www.letskodeit.com/practice

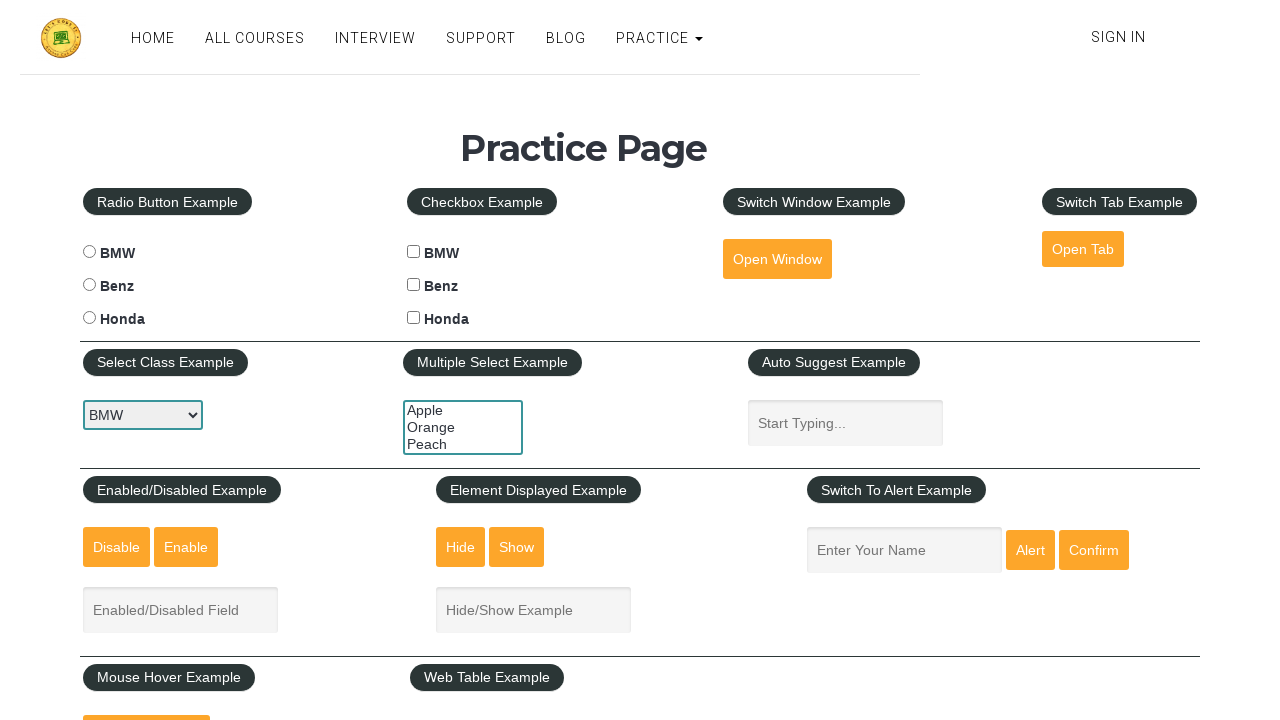

Selected 'Honda' from single-select car dropdown on #carselect
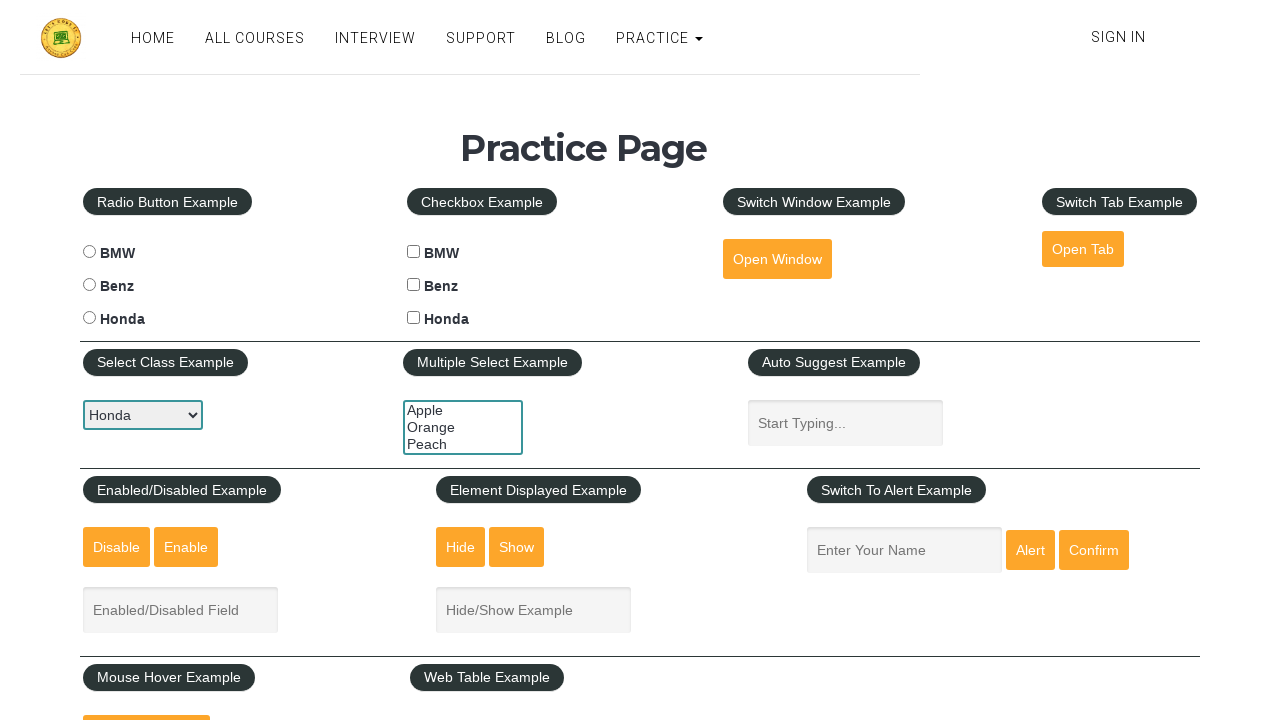

Selected first option from multi-select dropdown on #multiple-select-example
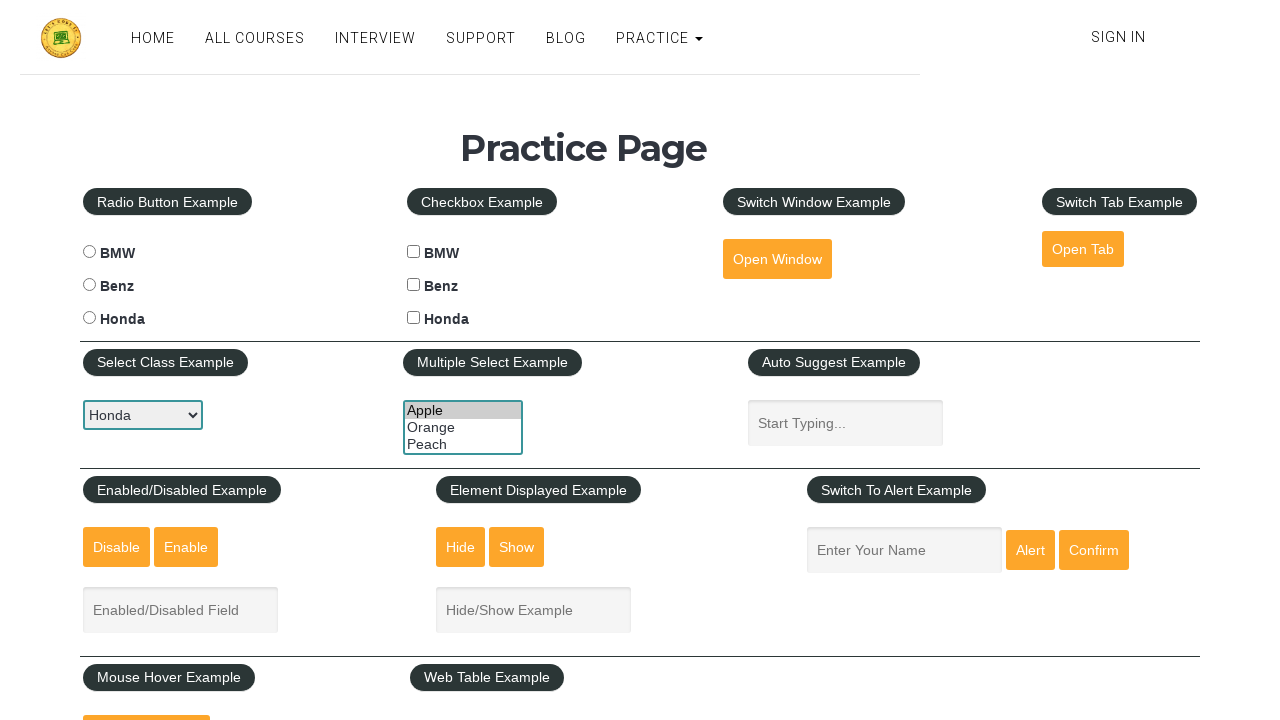

Selected second option from multi-select dropdown on #multiple-select-example
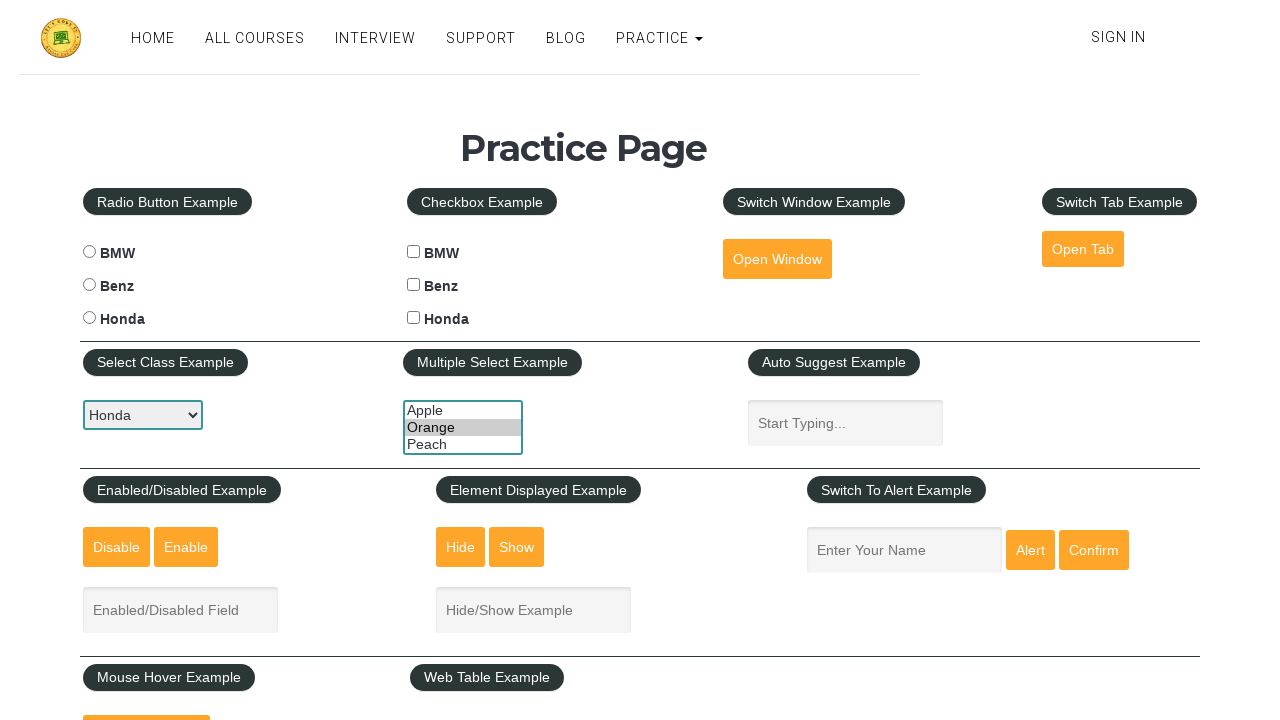

Selected third option from multi-select dropdown on #multiple-select-example
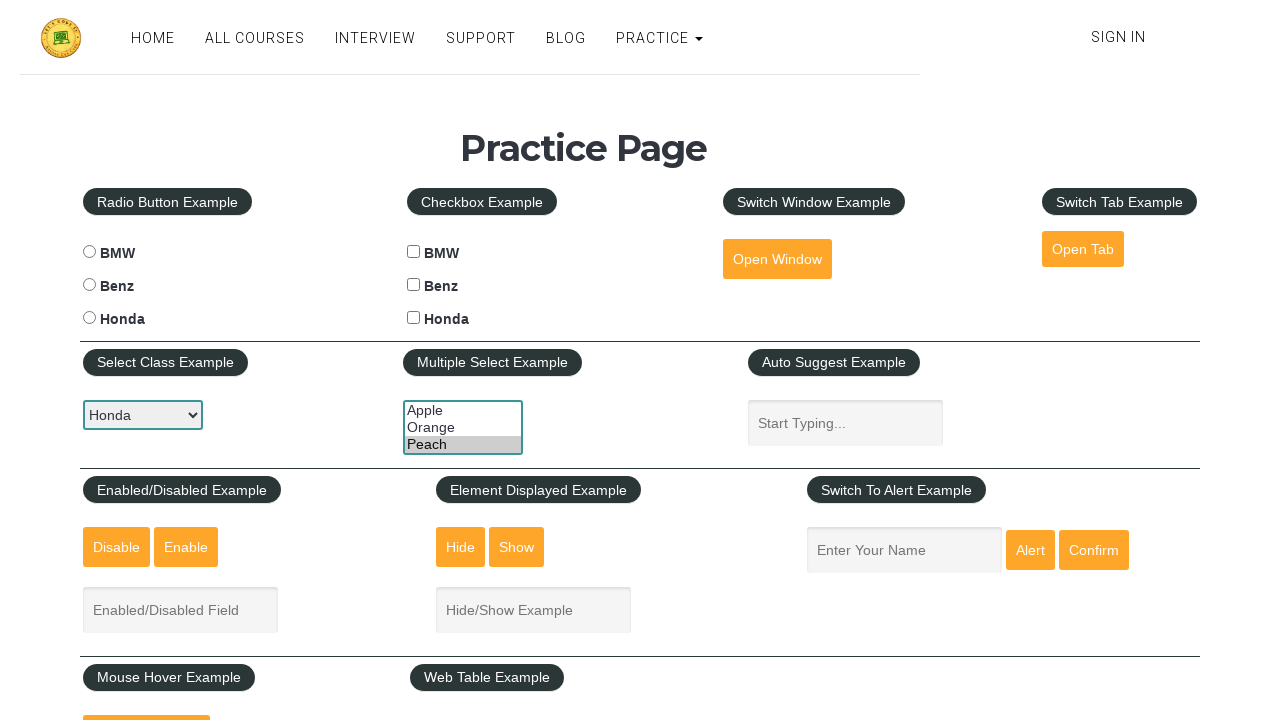

Deselected all options from multi-select dropdown
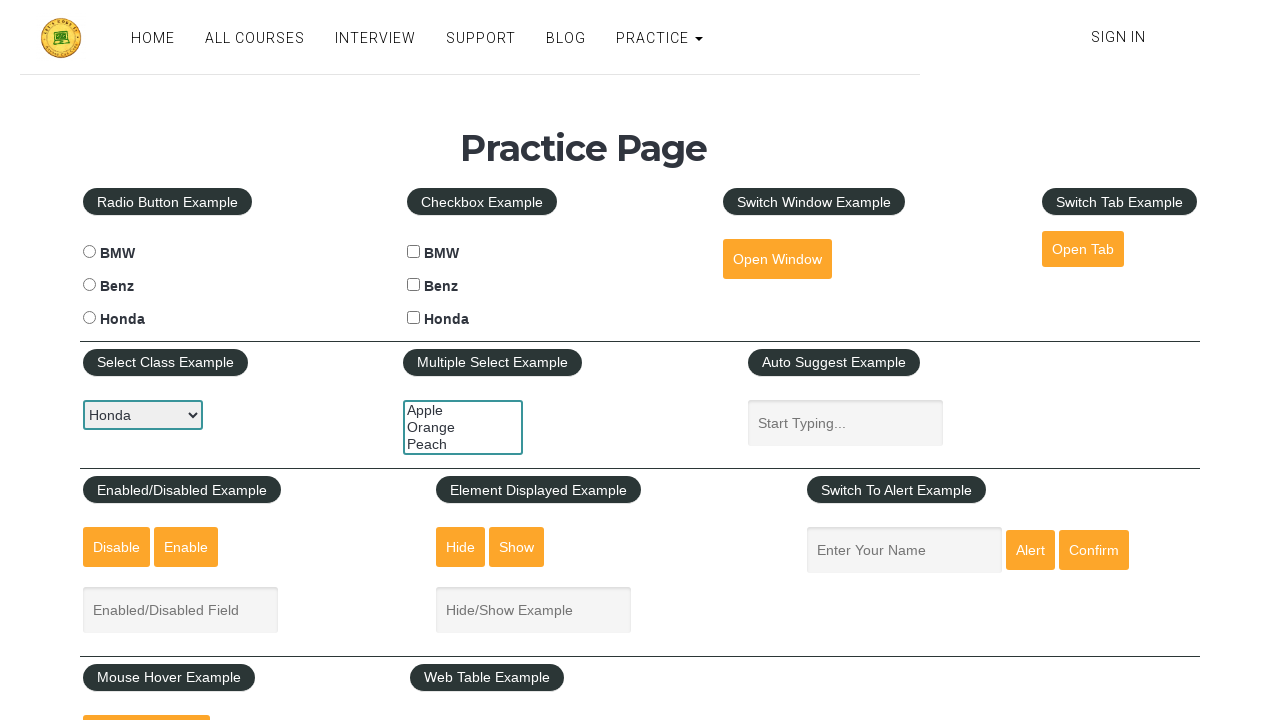

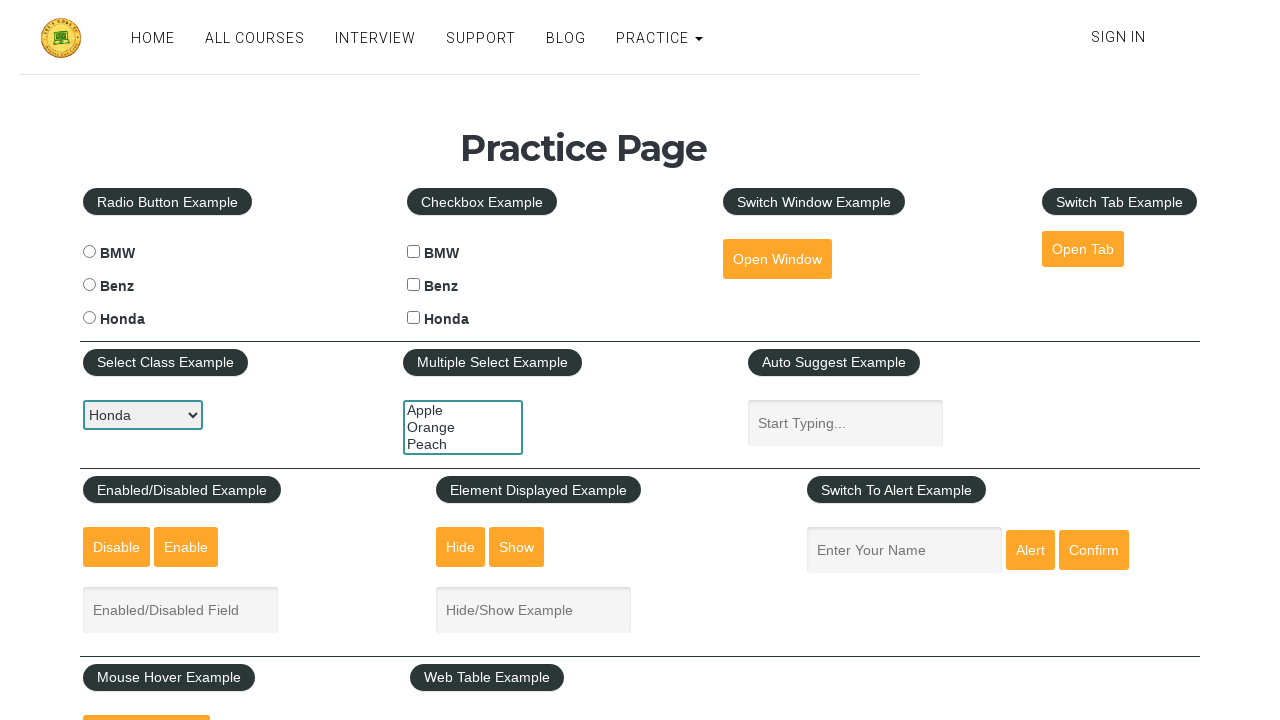